Tests multi-selection functionality on a selectable list by holding Control key and selecting multiple items

Starting URL: https://demoqa.com/selectable

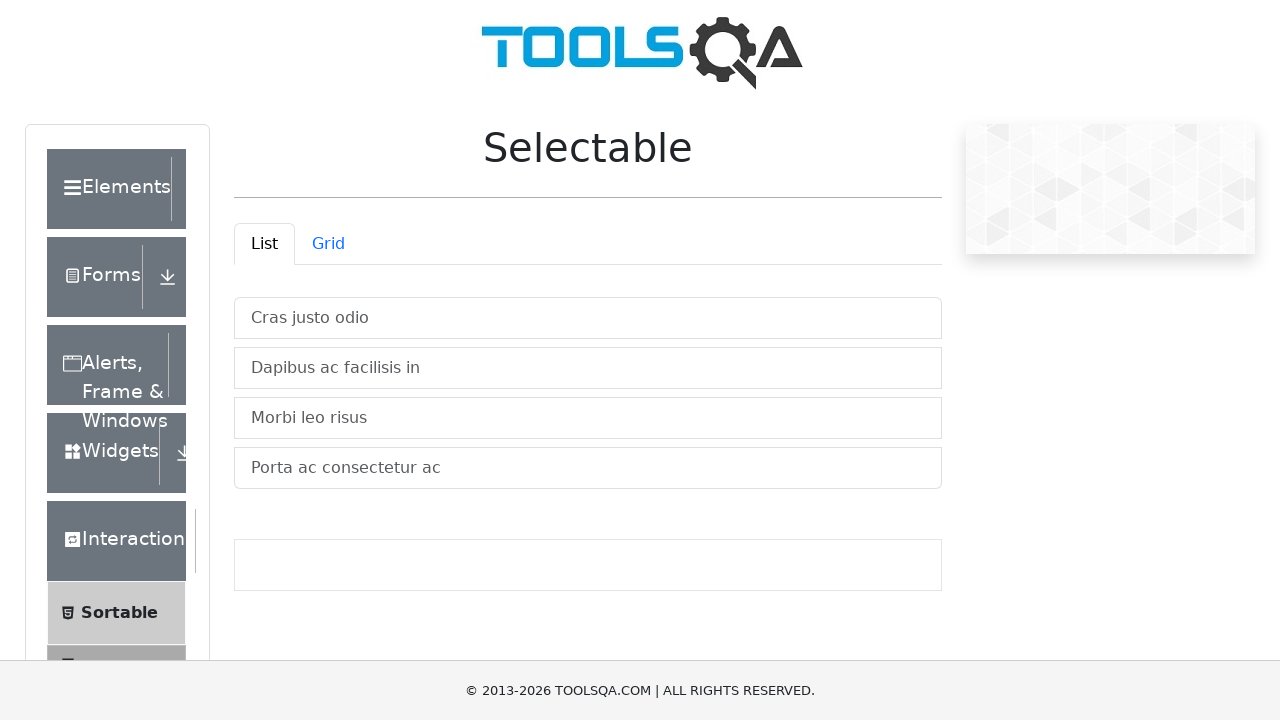

Retrieved all selectable list items from the container
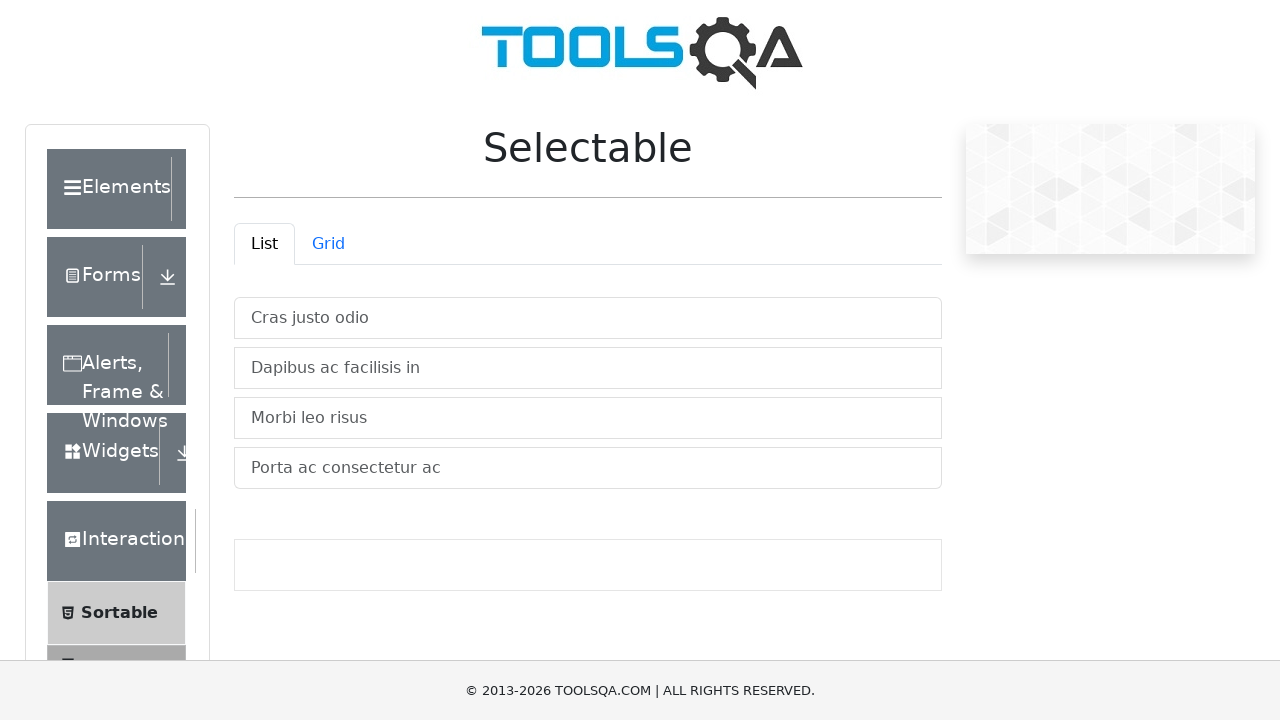

Pressed down Control key to start multi-selection
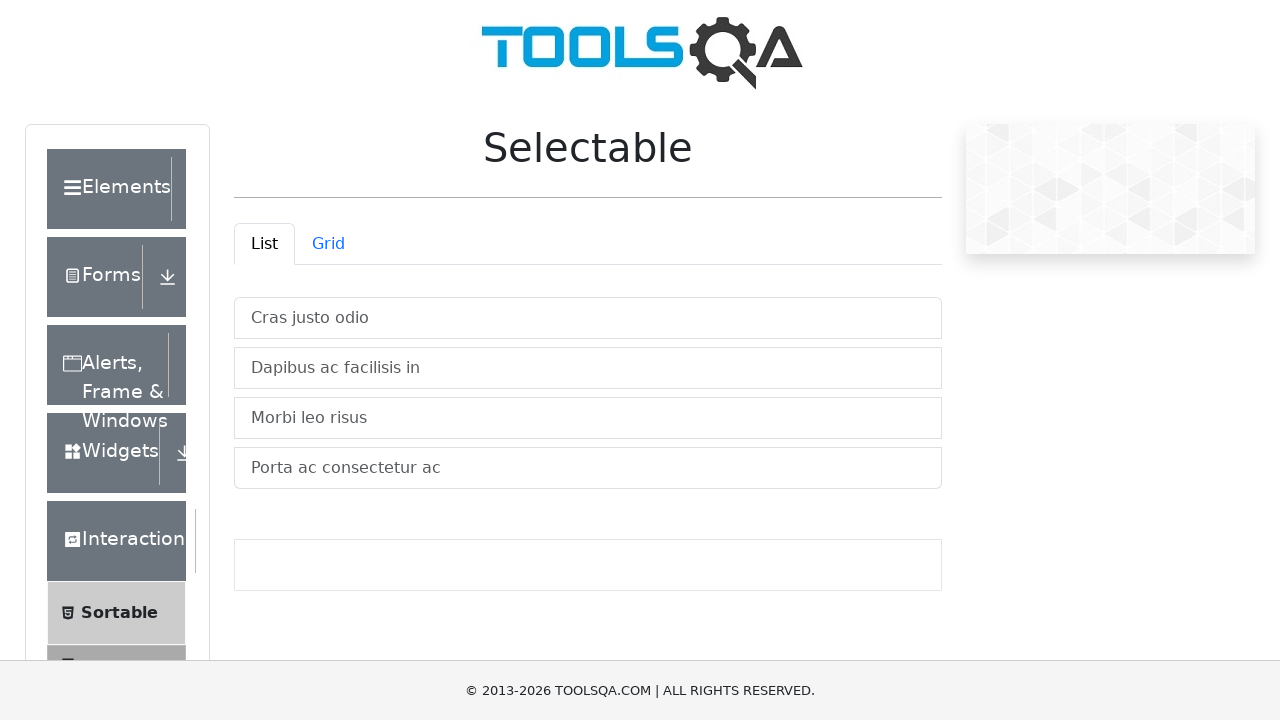

Selected first list item while holding Control at (588, 318) on #verticalListContainer > li >> nth=0
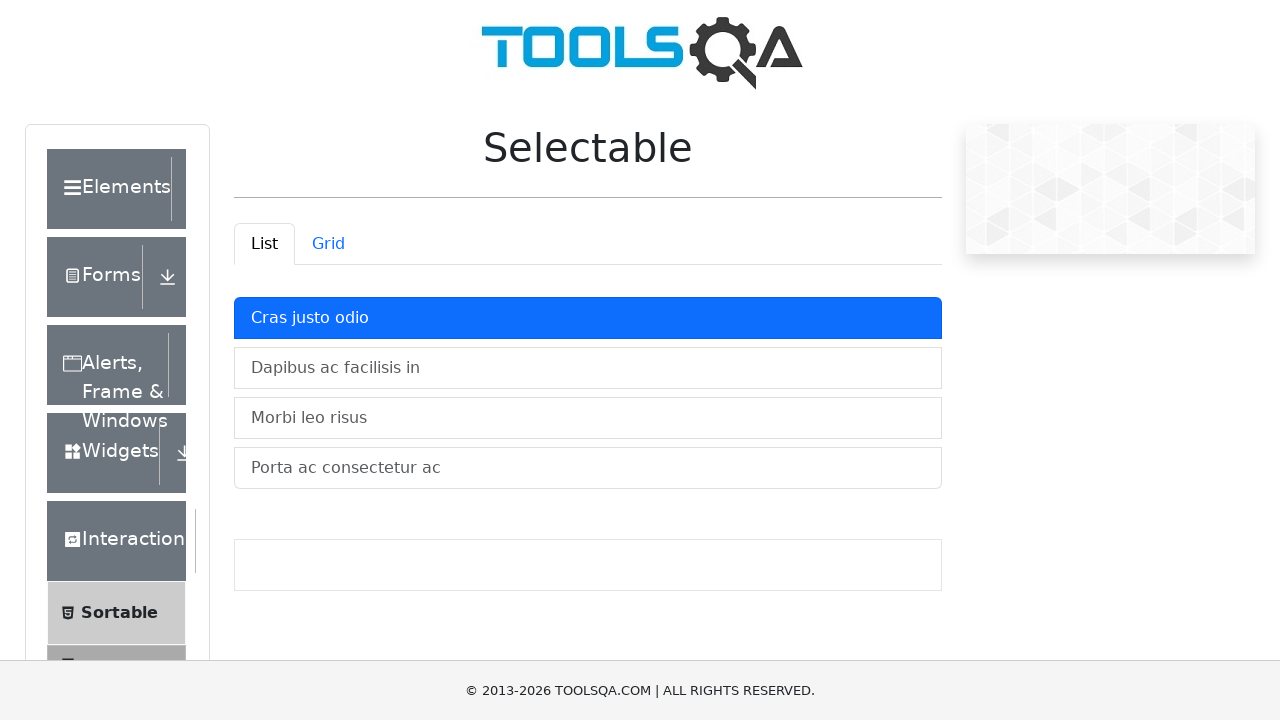

Selected second list item while holding Control at (588, 368) on #verticalListContainer > li >> nth=1
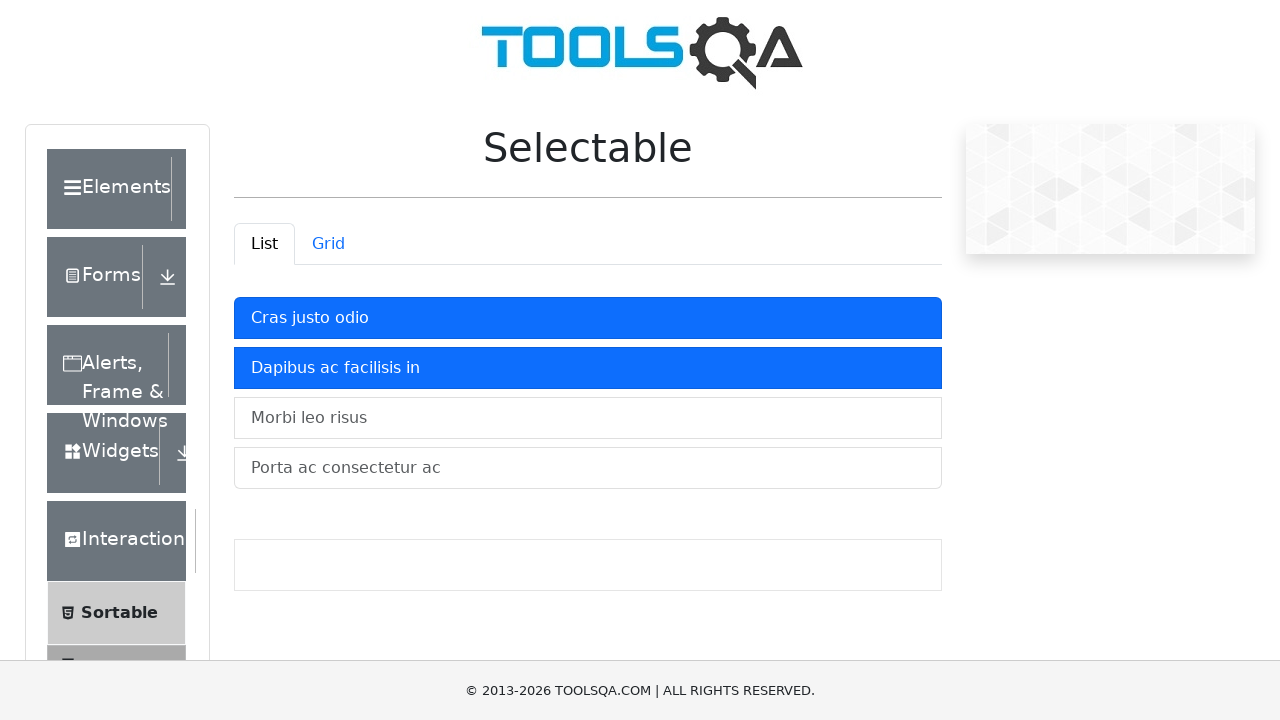

Released Control key to complete multi-selection
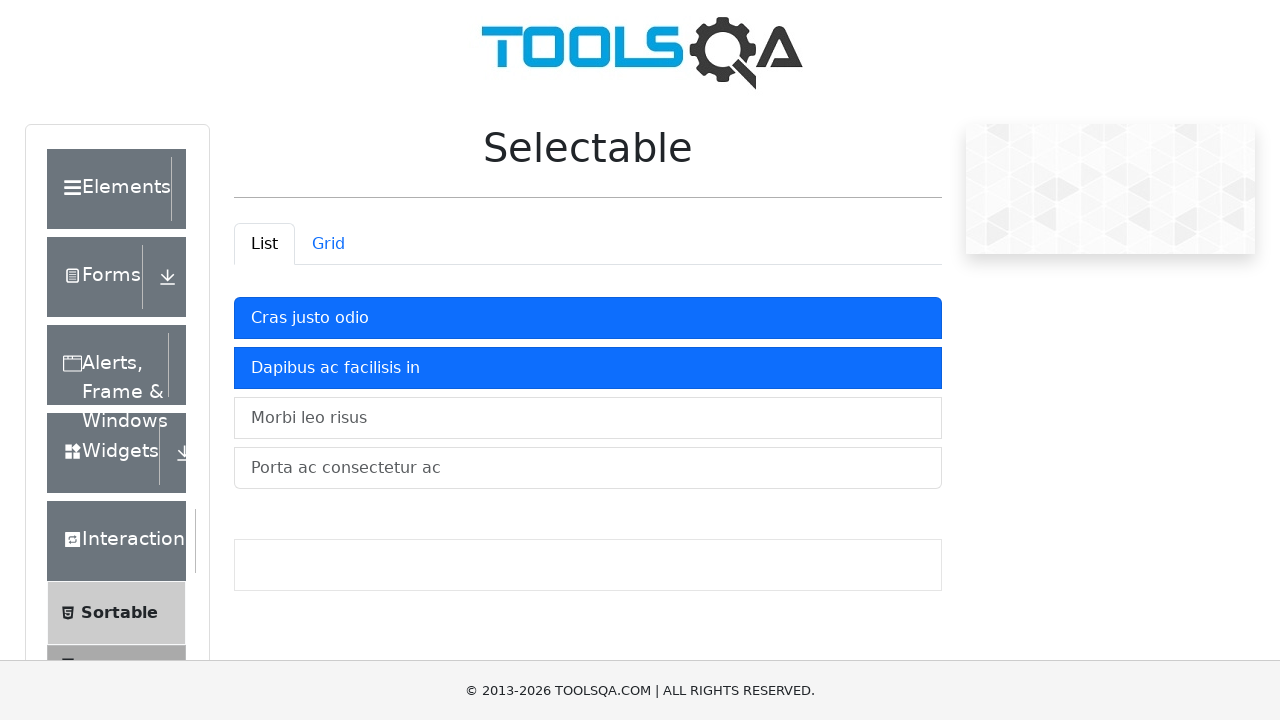

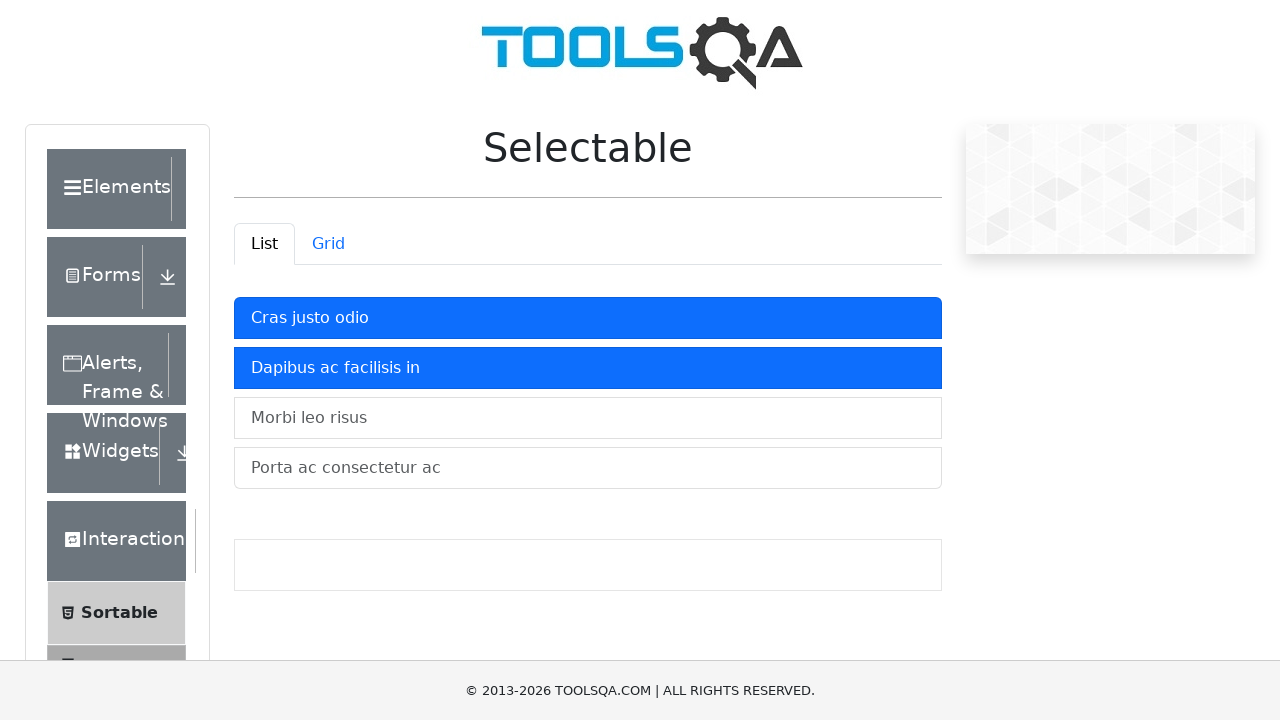